Tests that the currently applied filter is highlighted with the selected class

Starting URL: https://demo.playwright.dev/todomvc

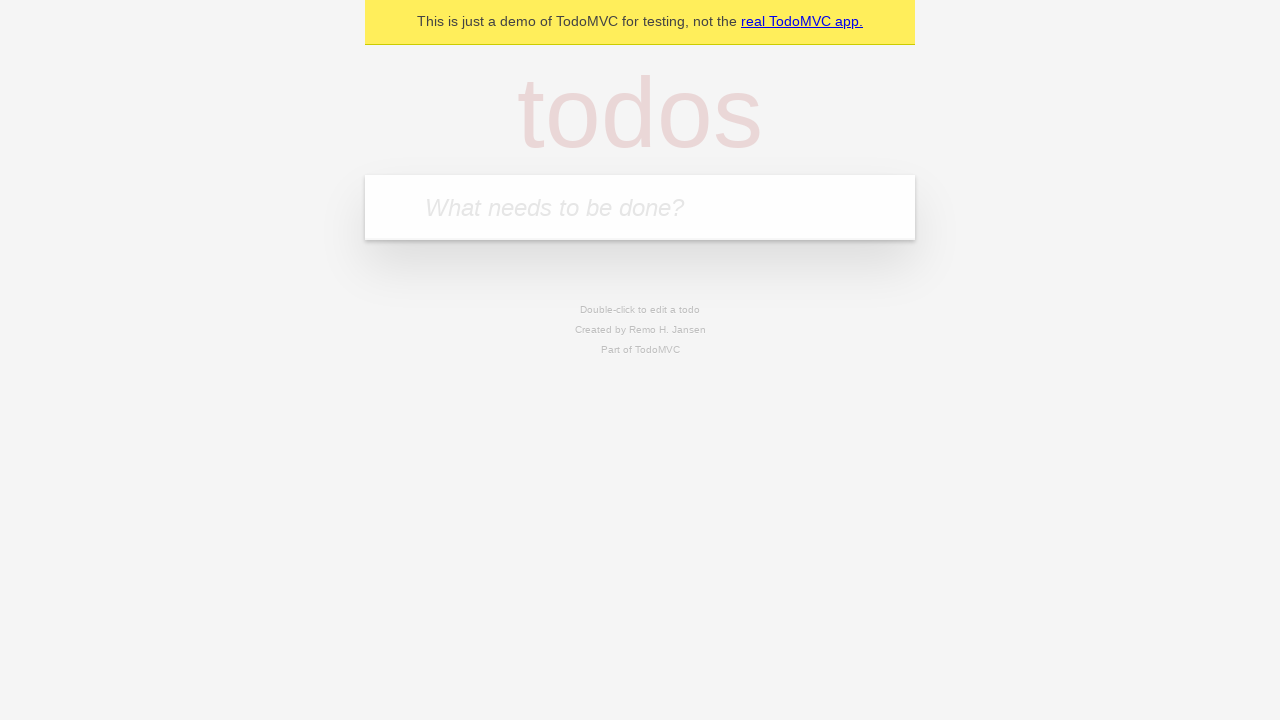

Filled new todo input with 'buy some cheese' on .new-todo
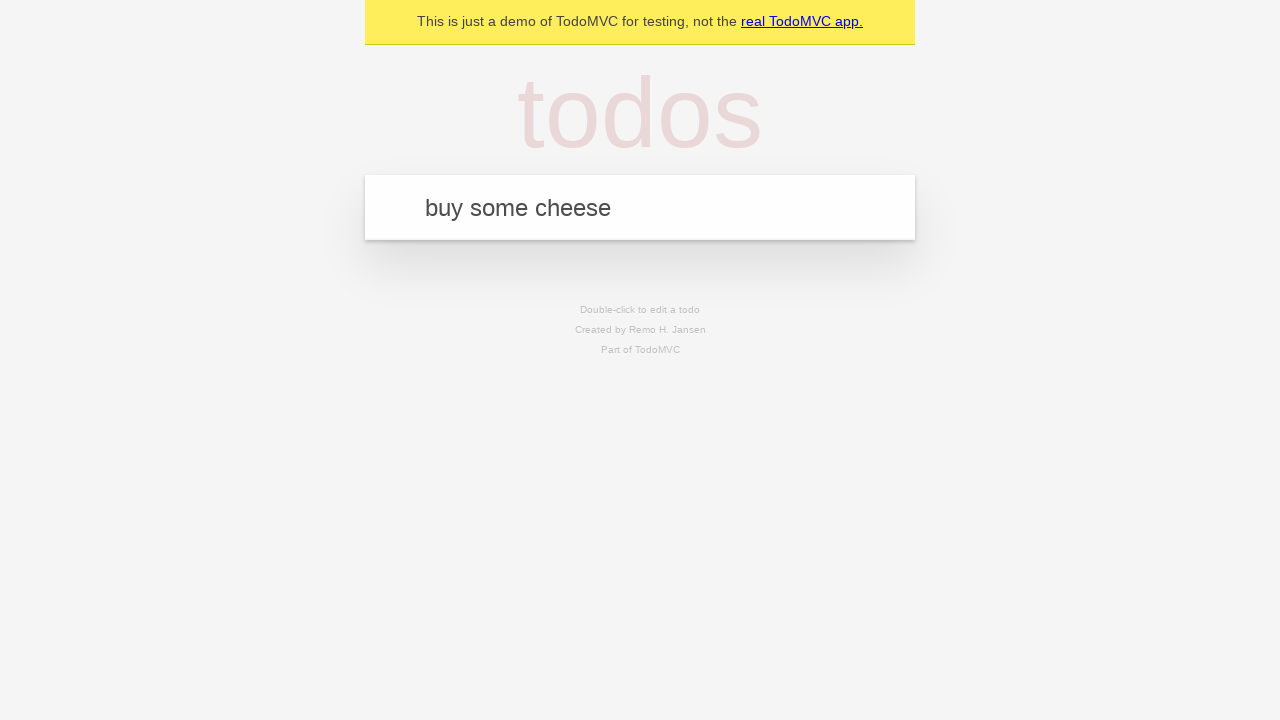

Pressed Enter to create first todo on .new-todo
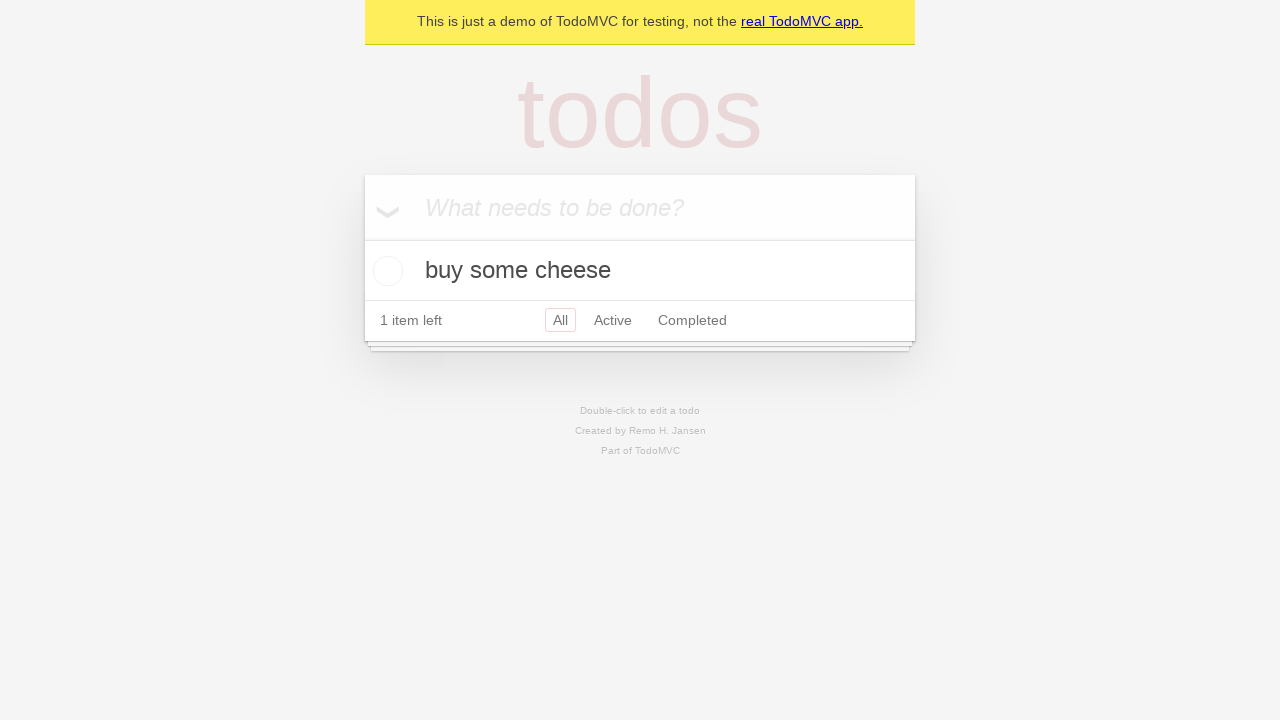

Filled new todo input with 'feed the cat' on .new-todo
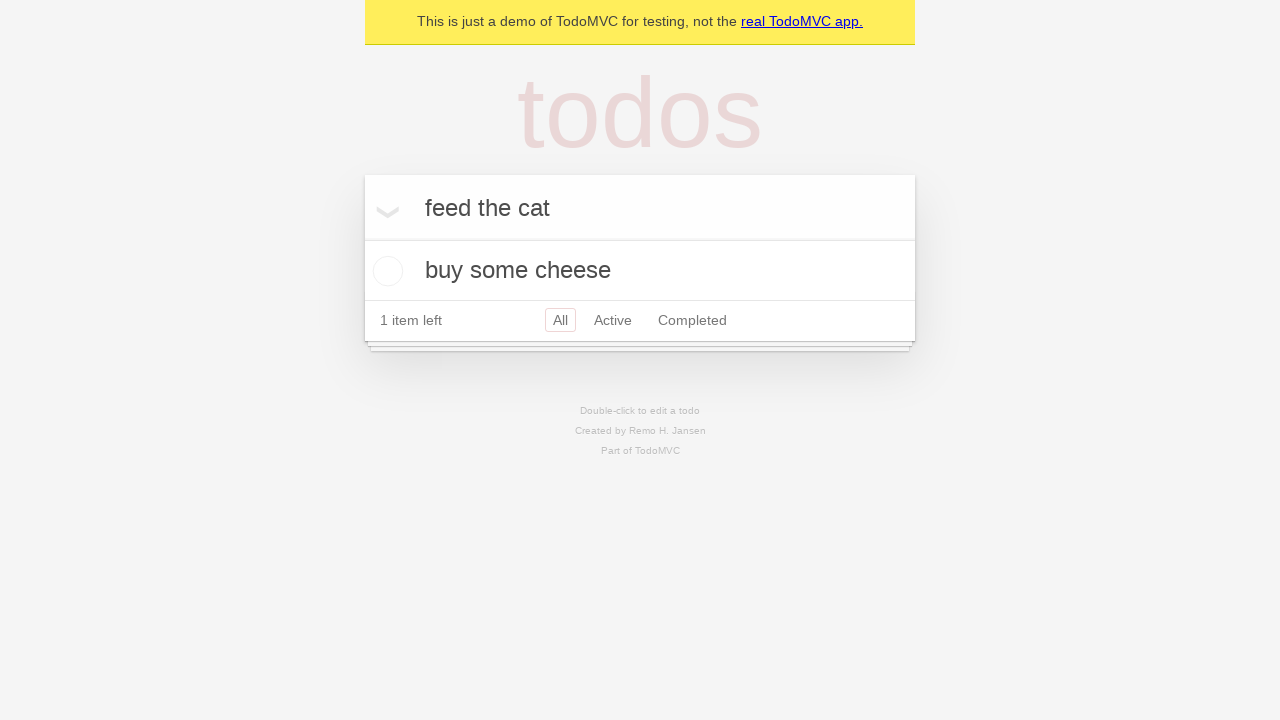

Pressed Enter to create second todo on .new-todo
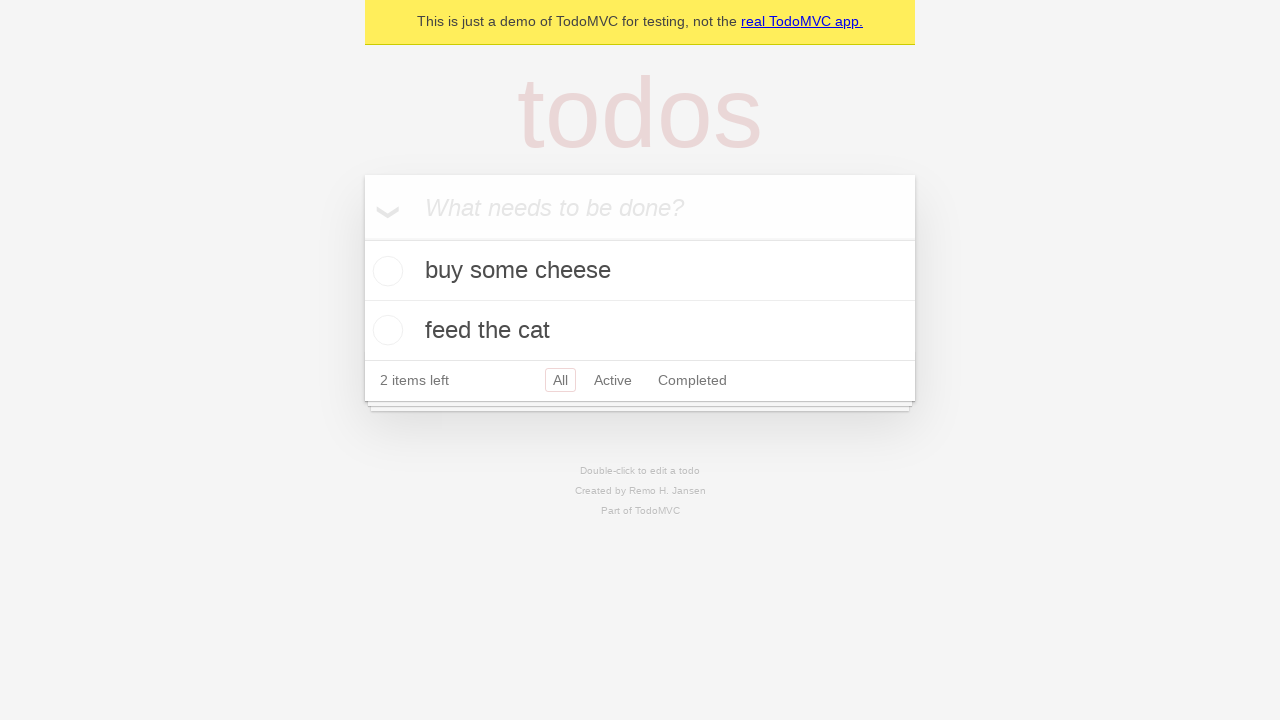

Filled new todo input with 'book a doctors appointment' on .new-todo
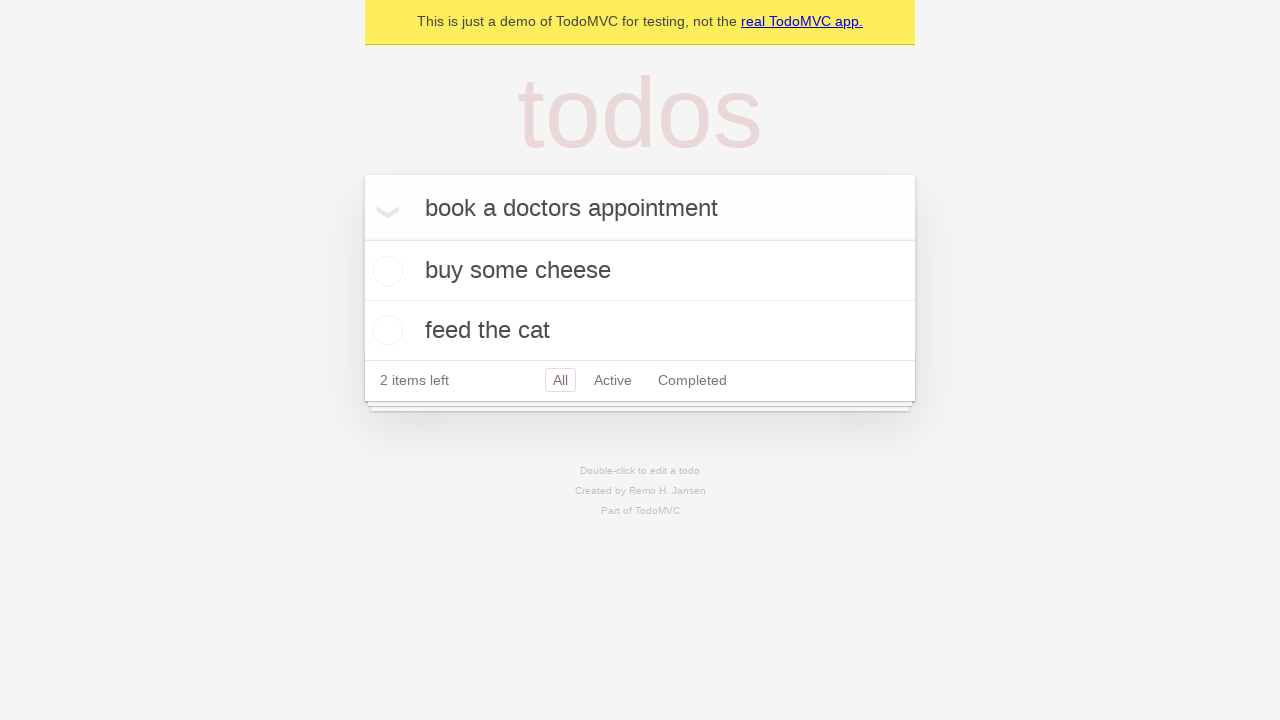

Pressed Enter to create third todo on .new-todo
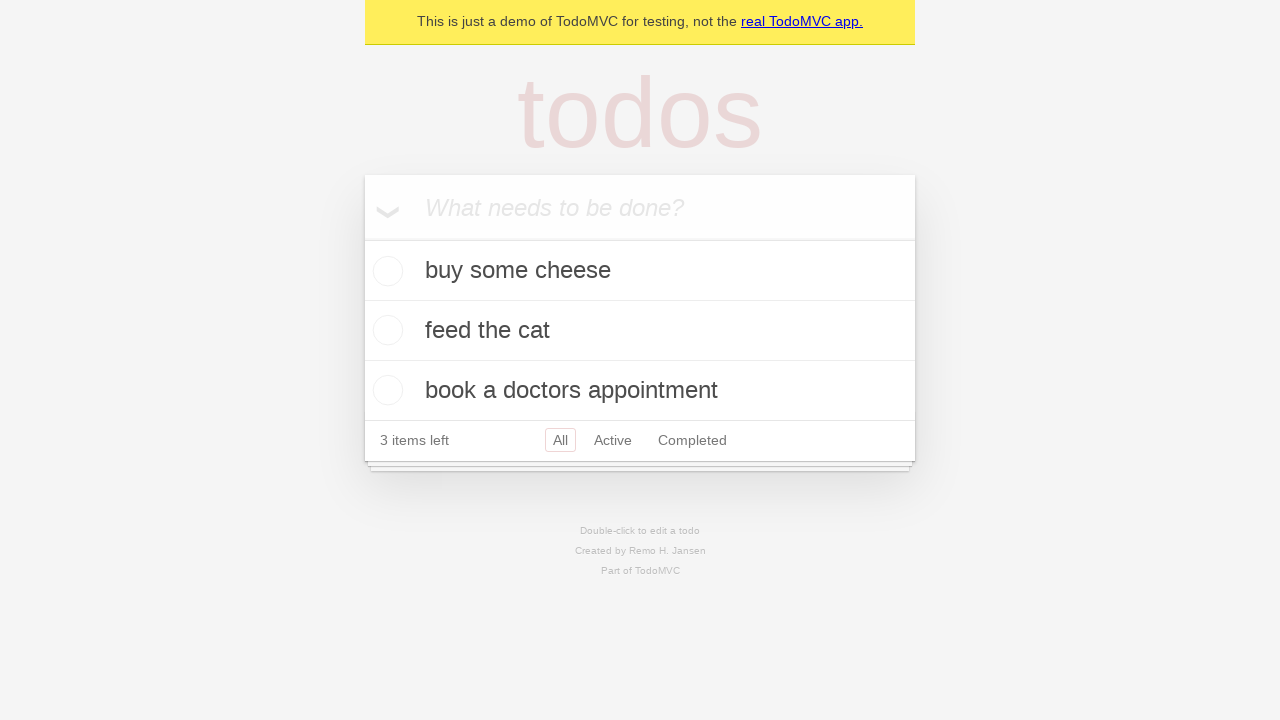

Waited for all 3 todos to be created
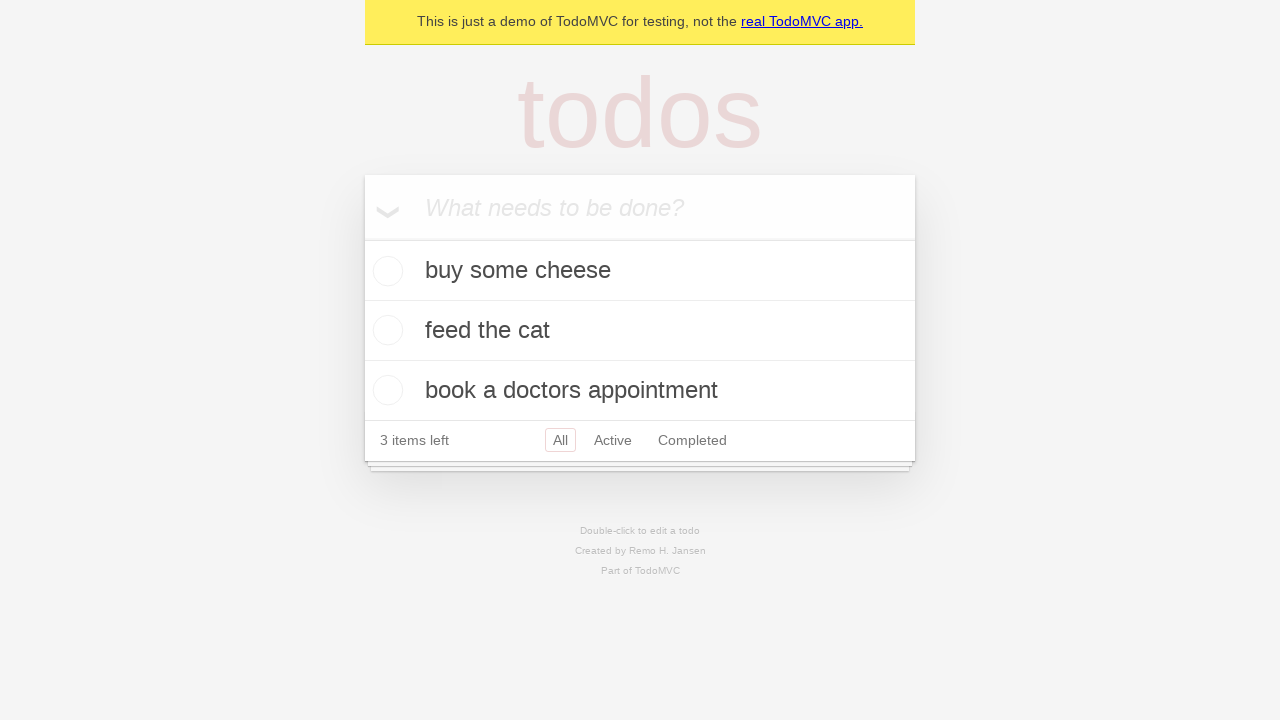

Clicked Active filter at (613, 440) on .filters >> text=Active
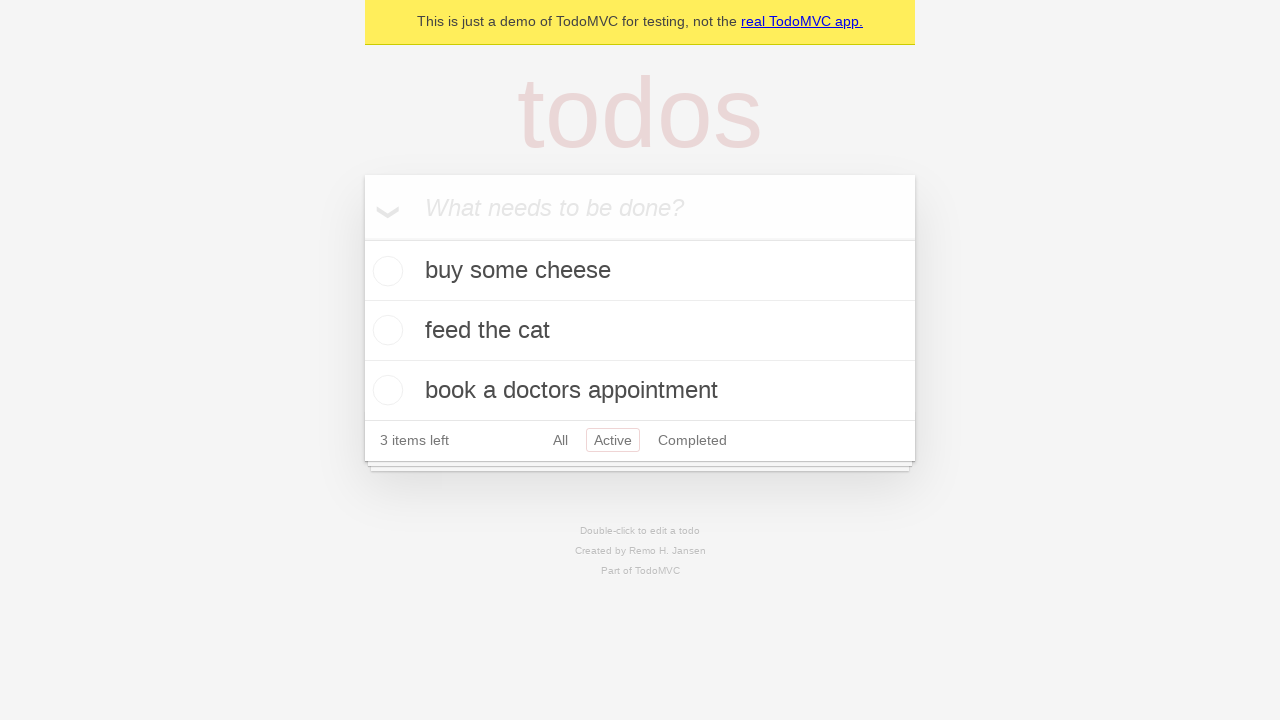

Clicked Completed filter and verified it is highlighted with selected class at (692, 440) on .filters >> text=Completed
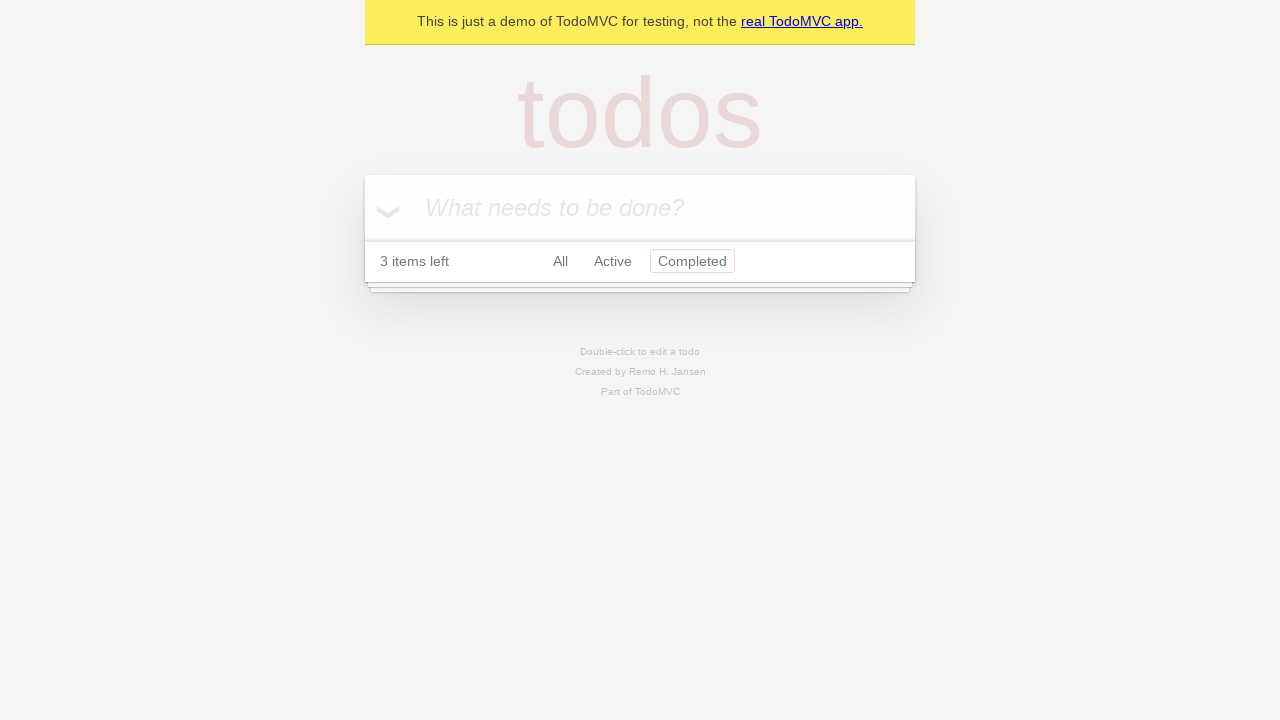

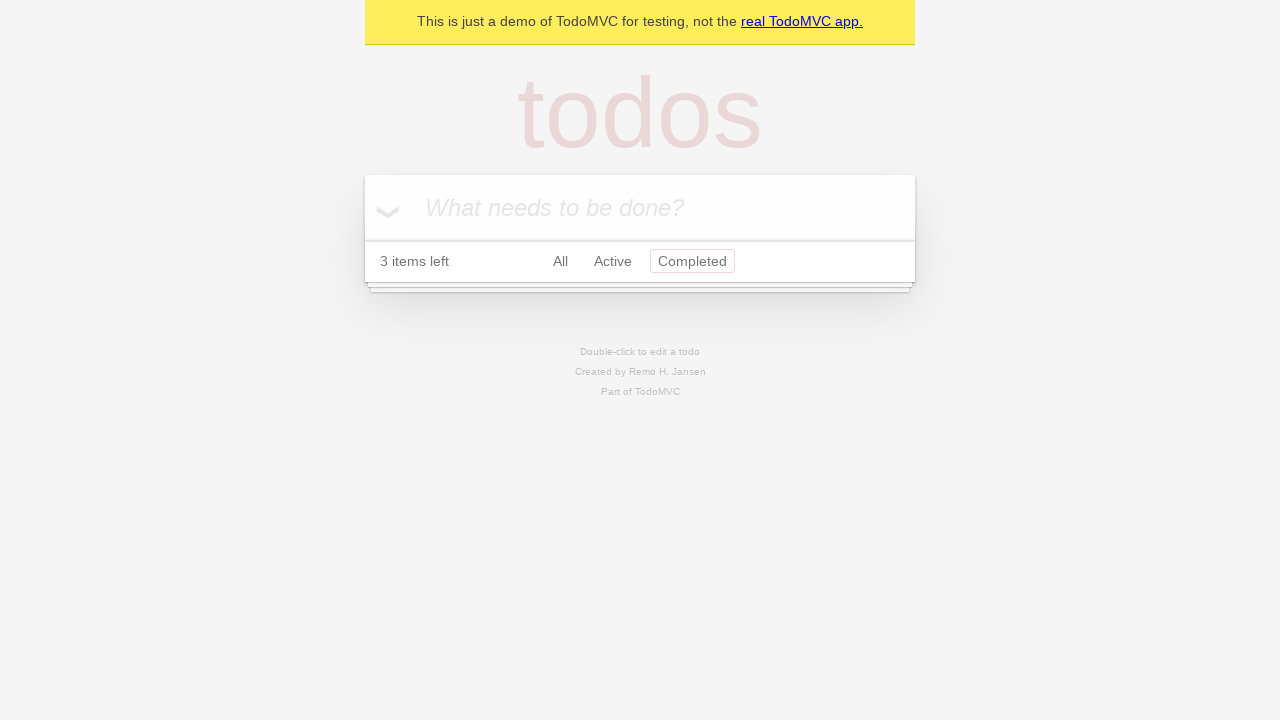